Tests that submitting an email address shows an alert message on the page

Starting URL: https://library-app.firebaseapp.com

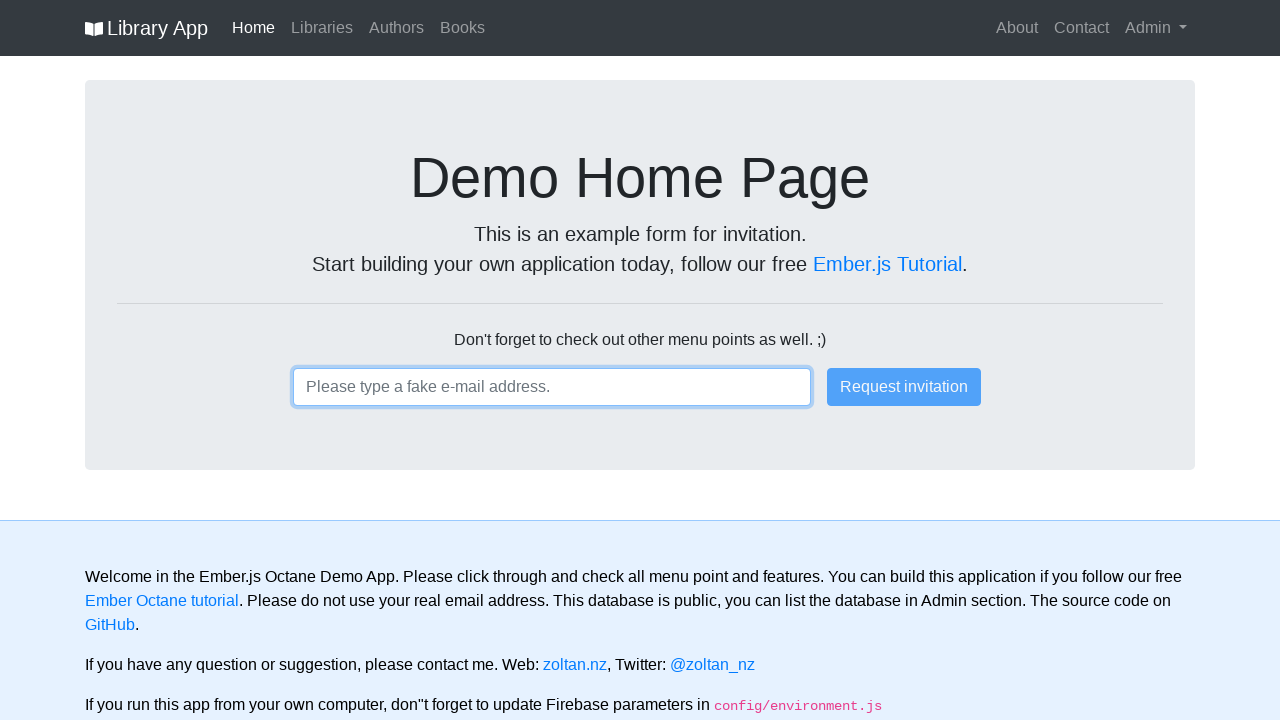

Filled email field with 'tester@test.com' on .ember-text-field
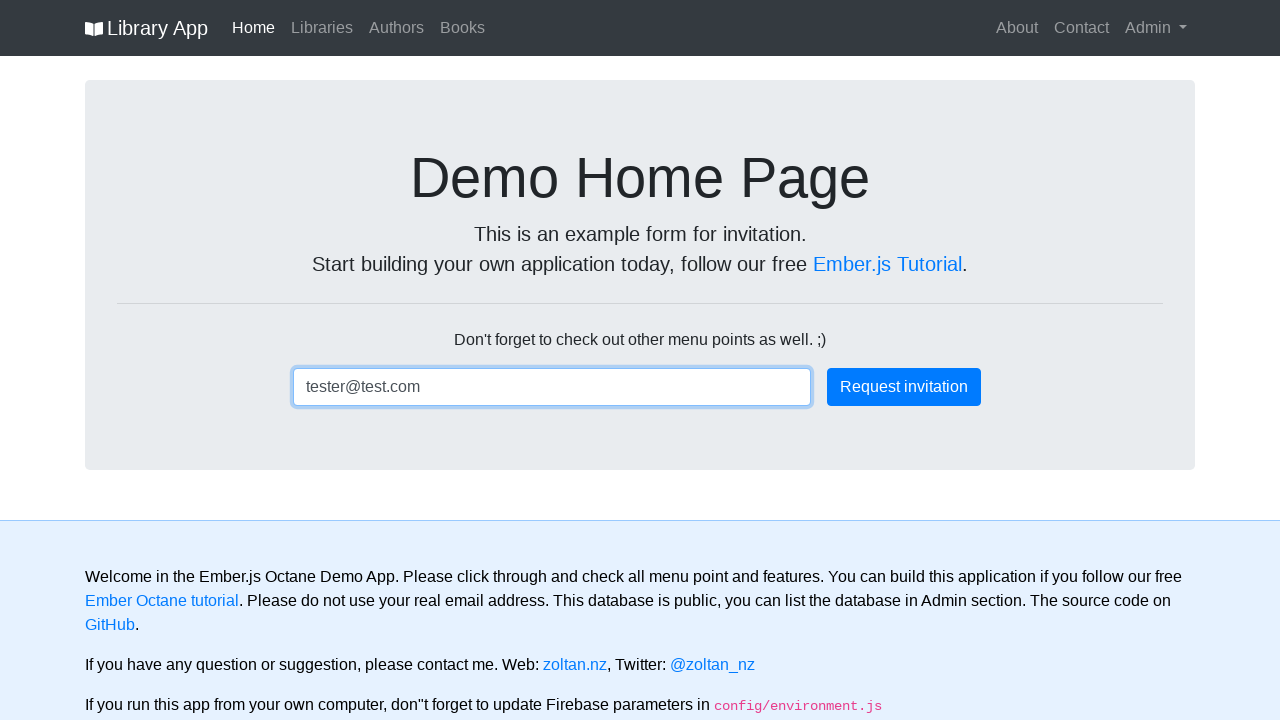

Clicked submit button to send email at (904, 387) on .btn-primary
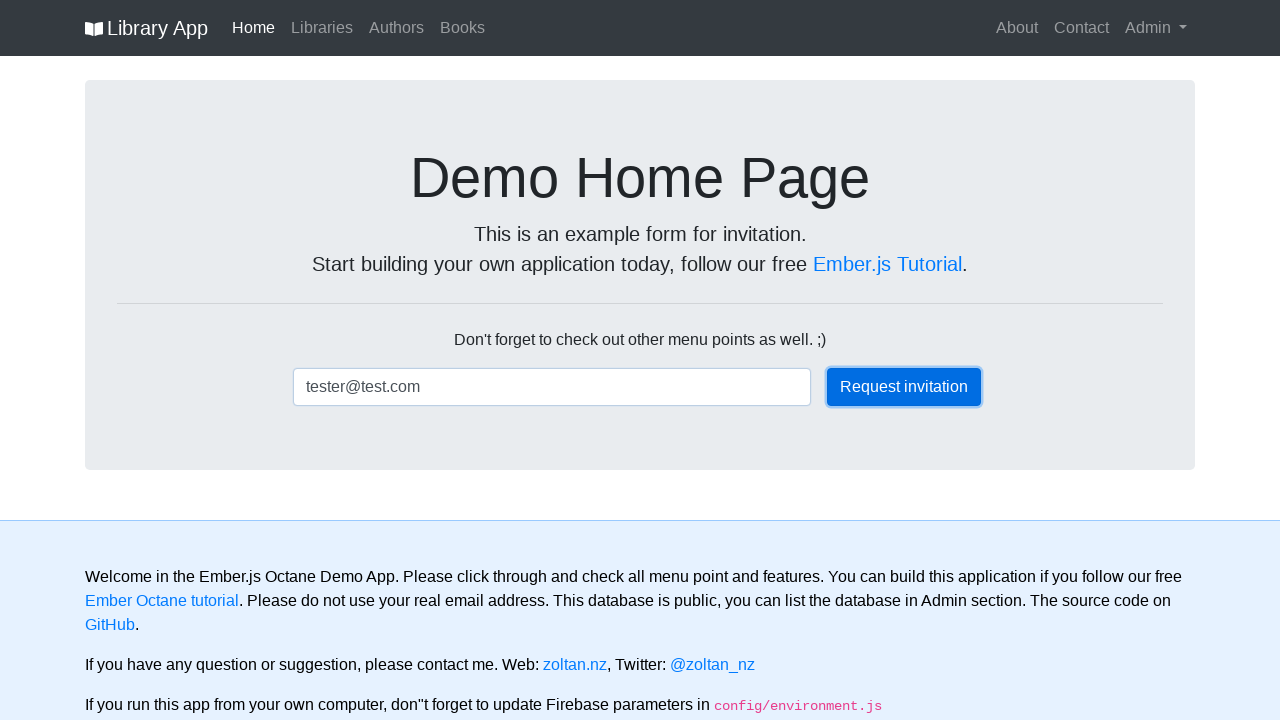

Alert message appeared on page after email submission
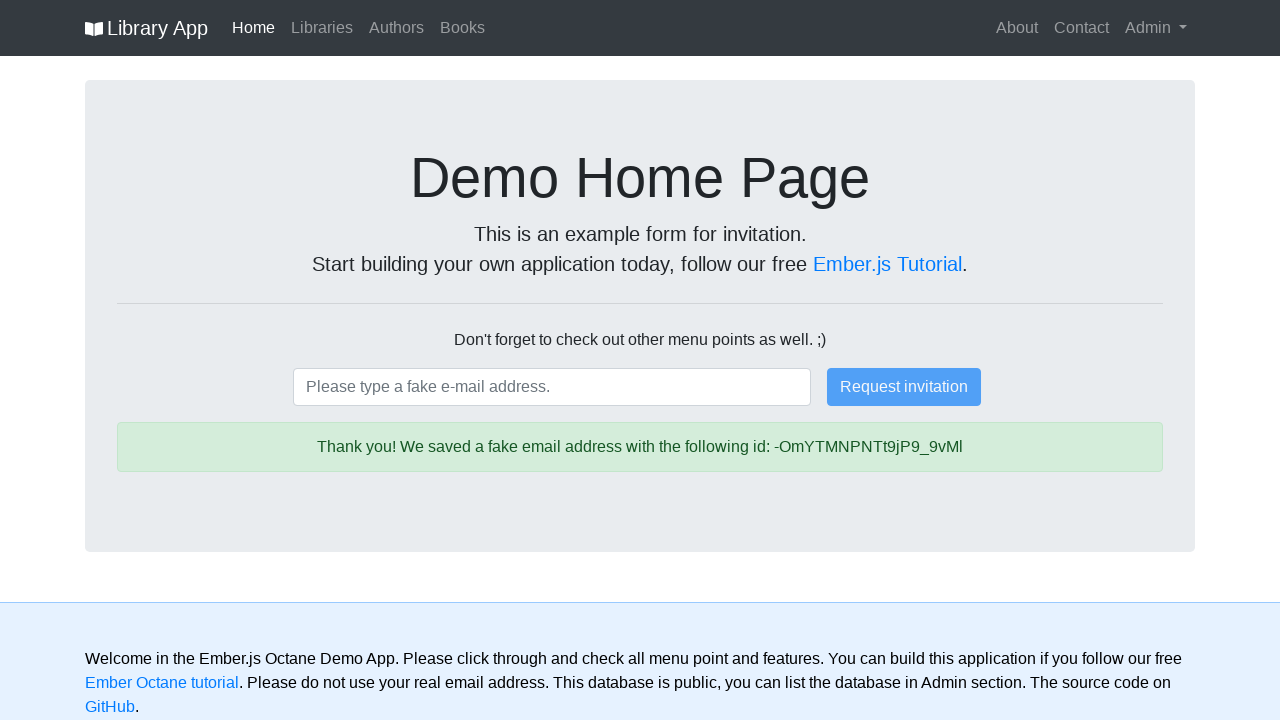

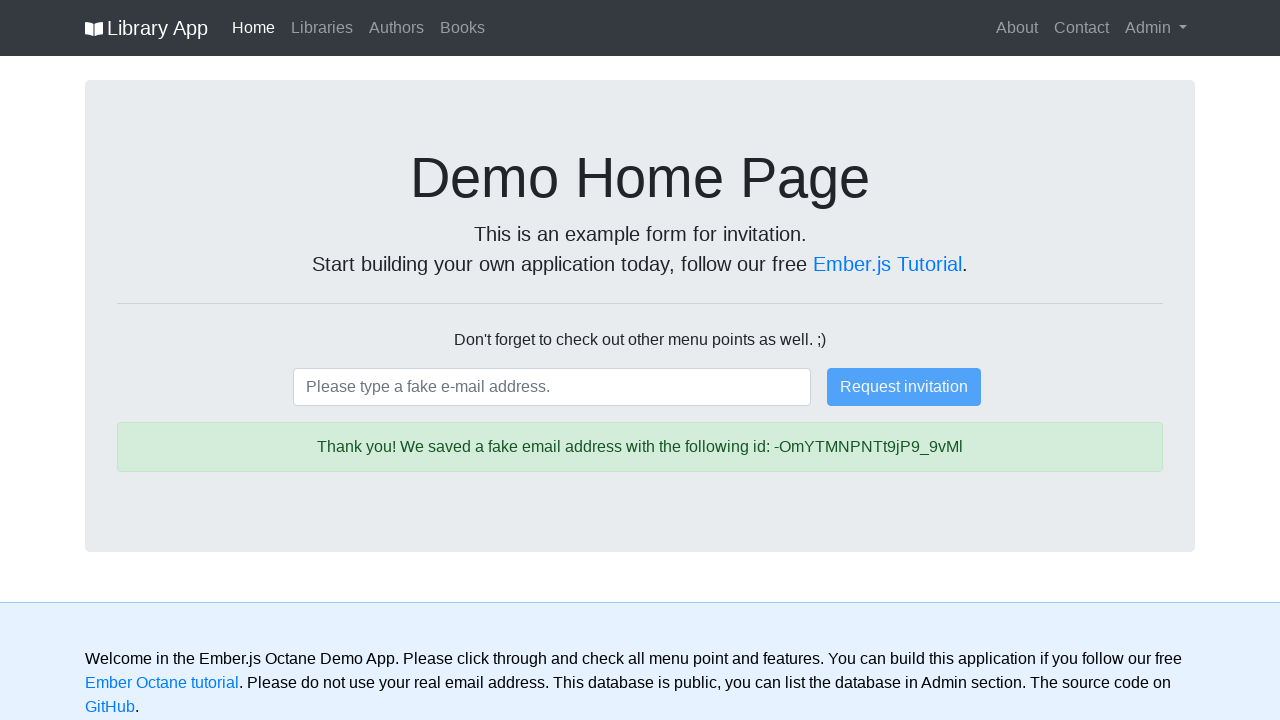